Tests navigation by clicking a link with specific text (calculated from a math formula), then fills out a form with personal information (first name, last name, city, country) and submits it.

Starting URL: http://suninjuly.github.io/find_link_text

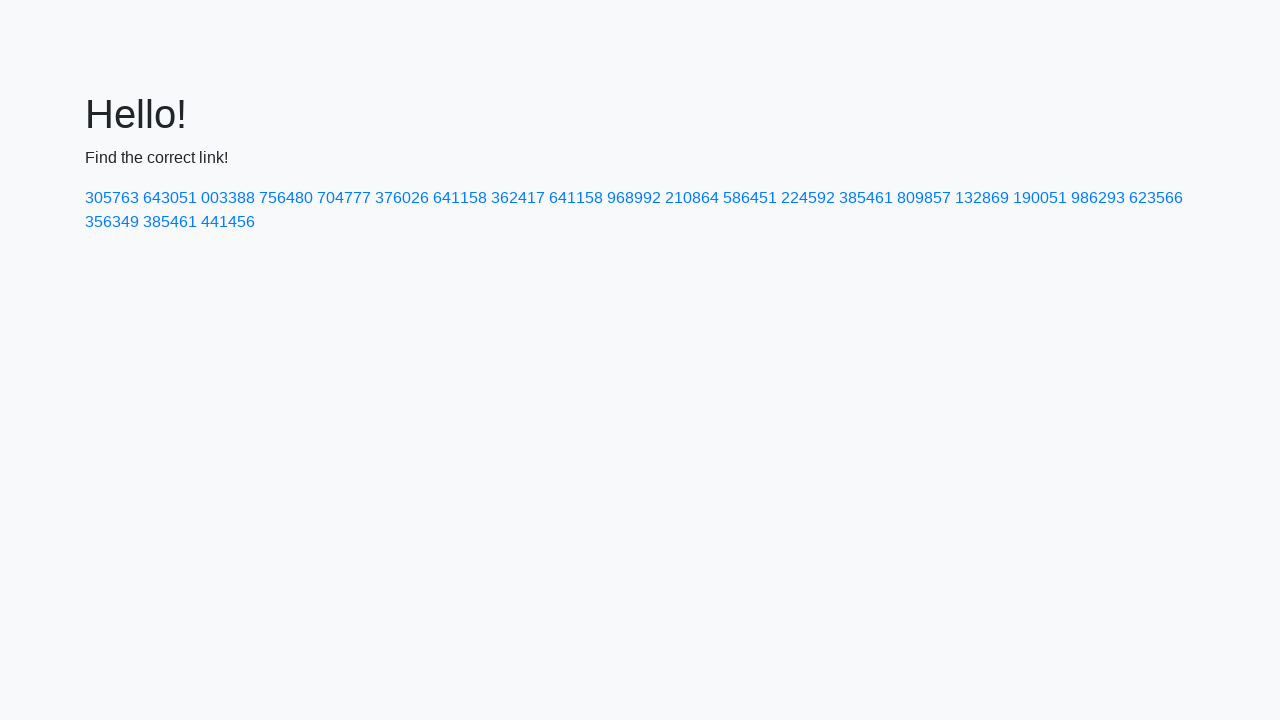

Clicked link with calculated text '224592' at (808, 198) on text=224592
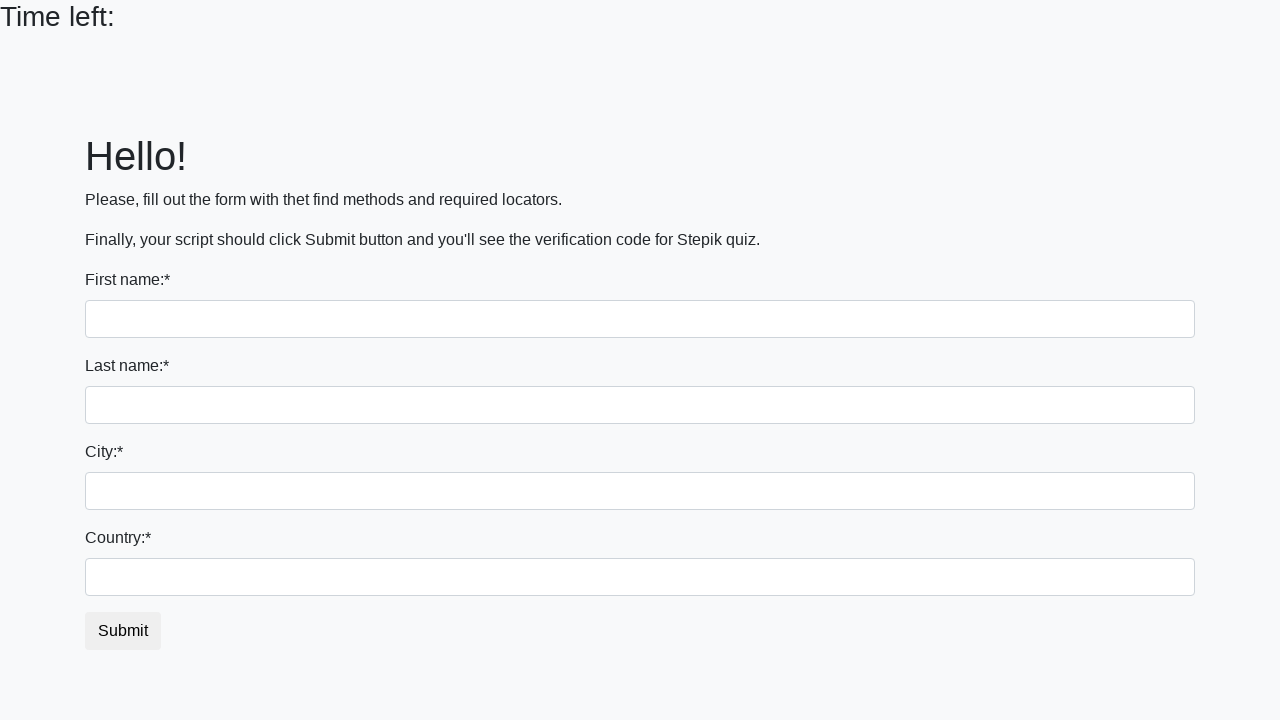

Filled first name field with 'Ivan' on input
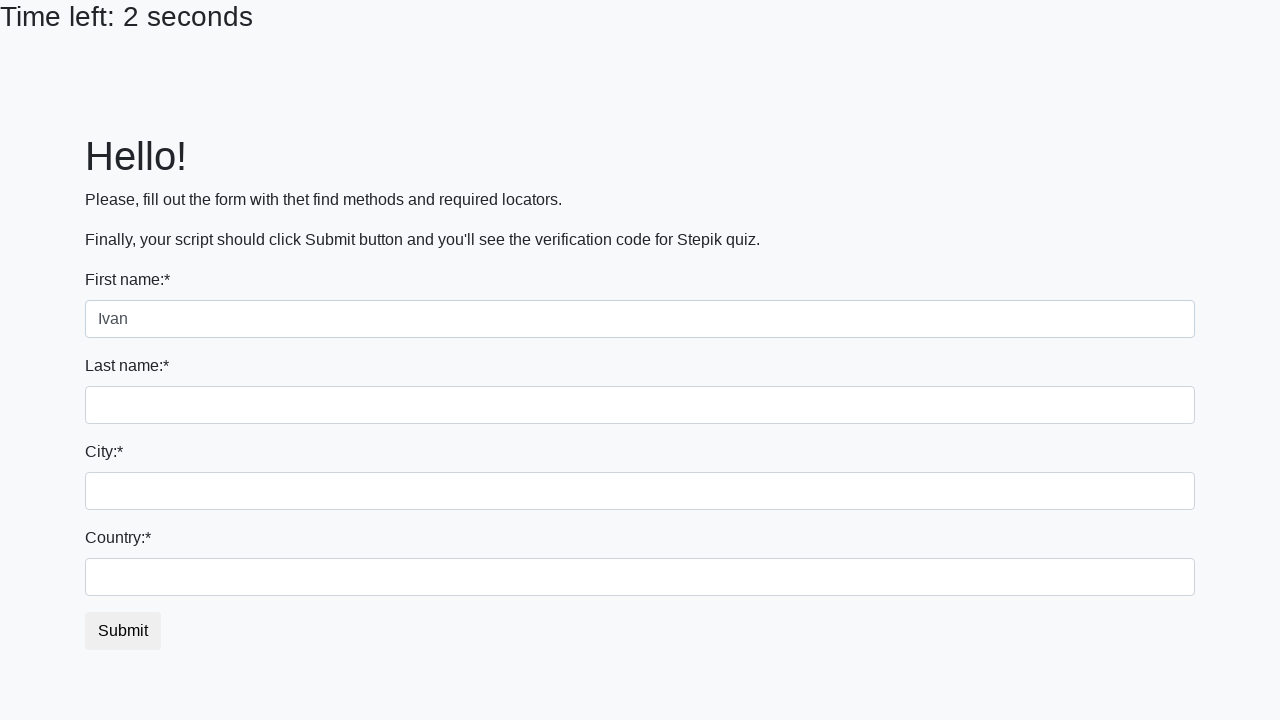

Filled last name field with 'Petrov' on input[name='last_name']
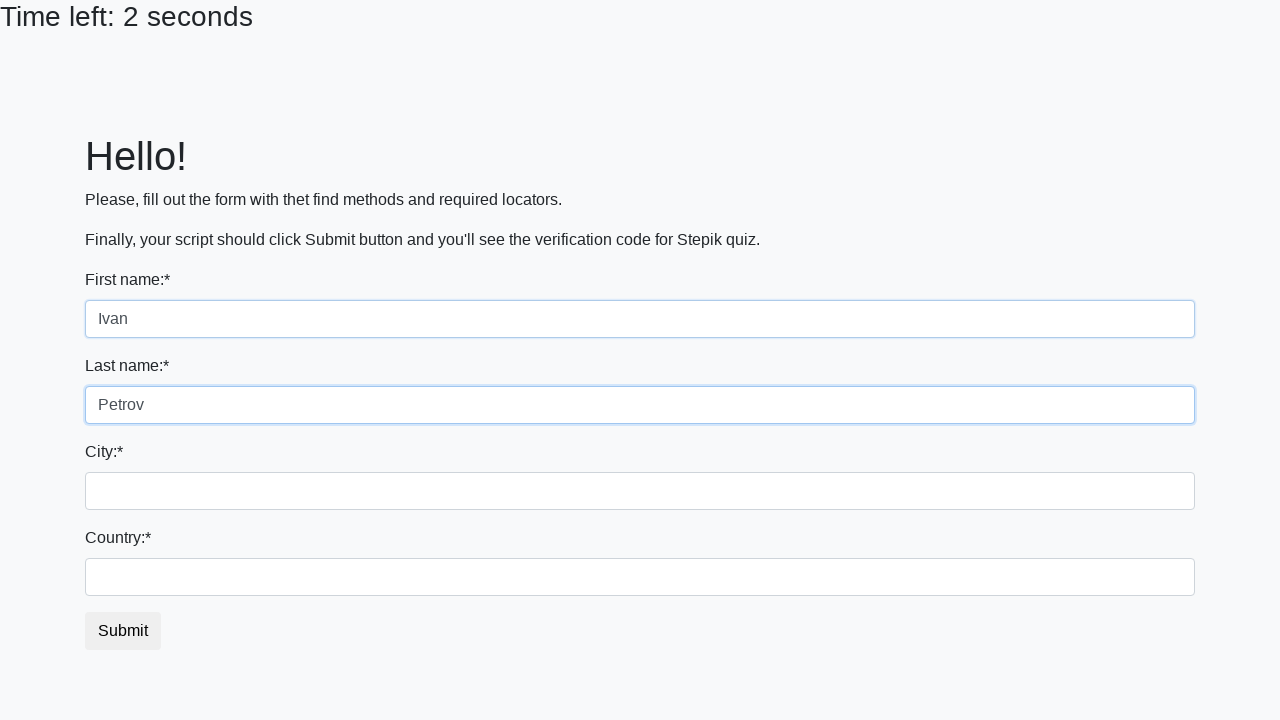

Filled city field with 'Smolensk' on .city
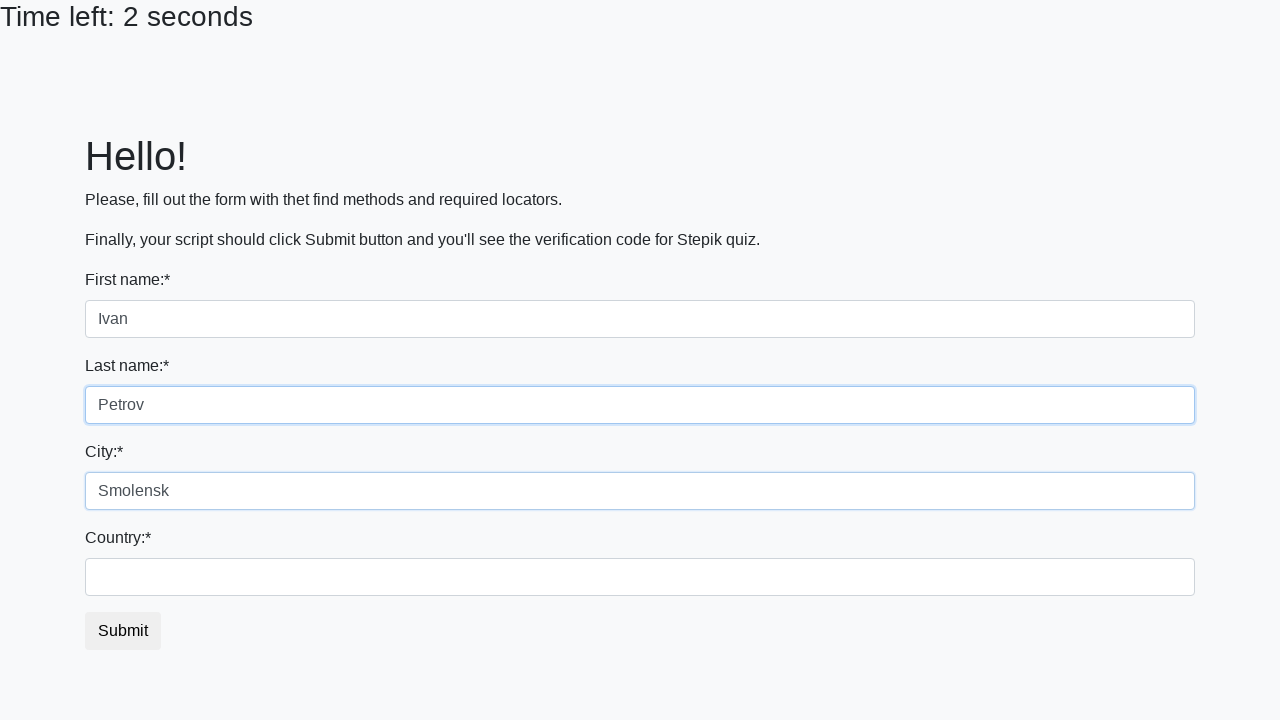

Filled country field with 'Russia' on #country
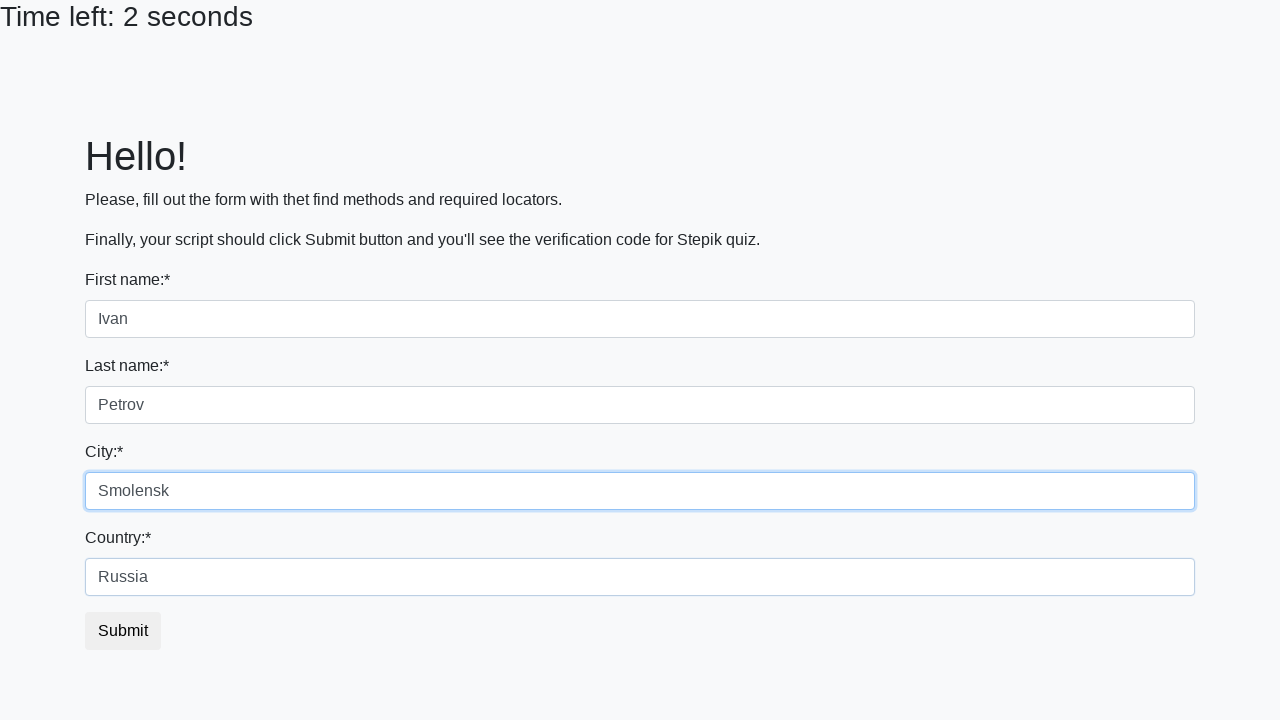

Clicked submit button to submit form at (123, 631) on button.btn
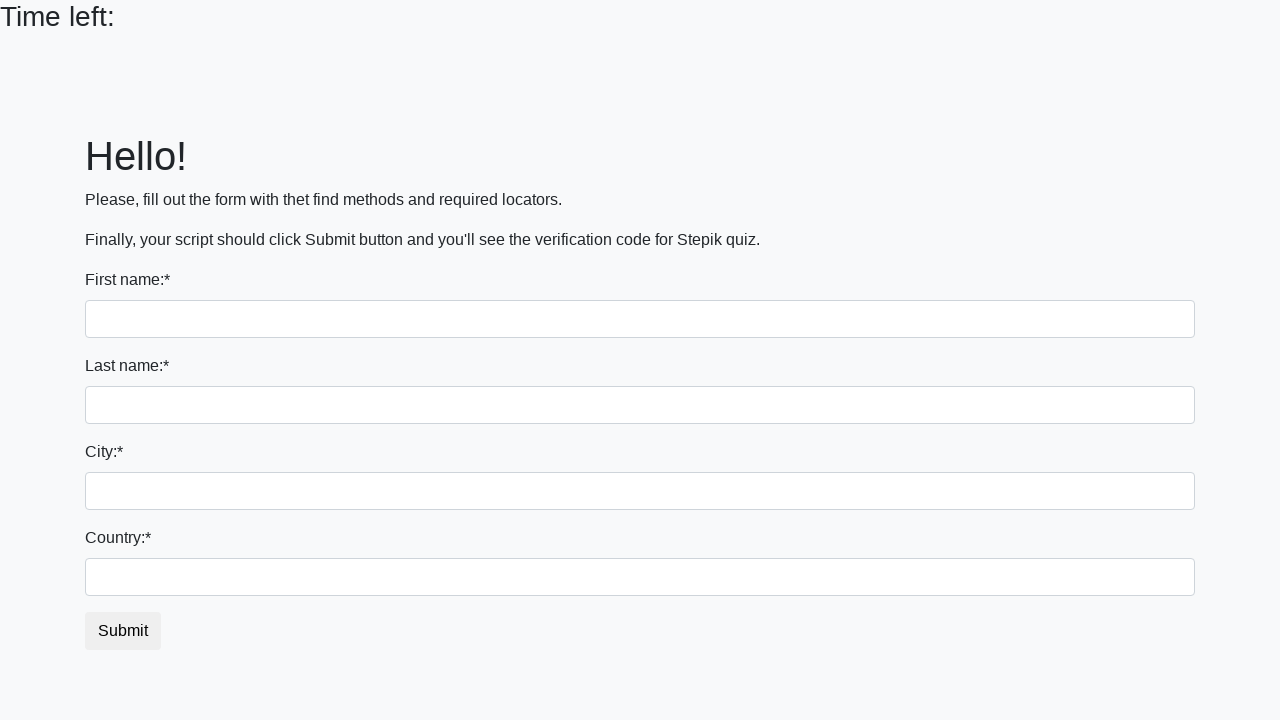

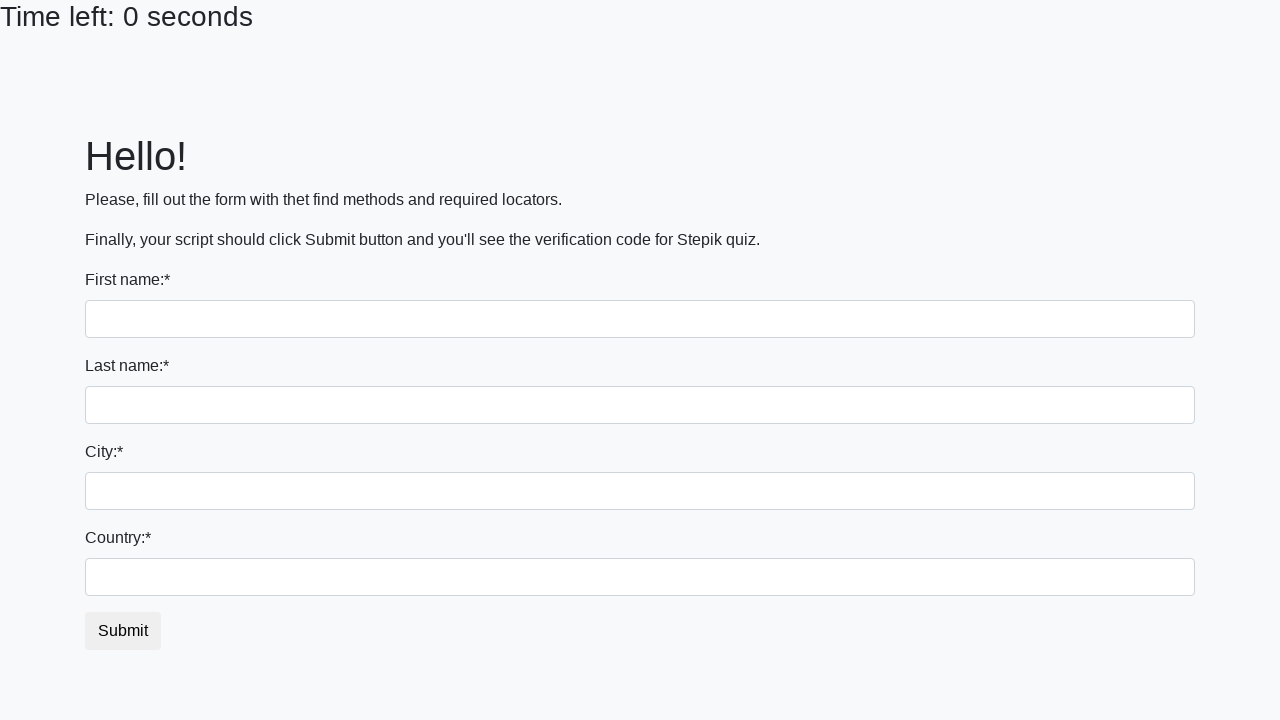